Tests checkbox functionality by checking if a checkbox is selected, clicking it to select, and counting total checkboxes on the page

Starting URL: https://rahulshettyacademy.com/dropdownsPractise/

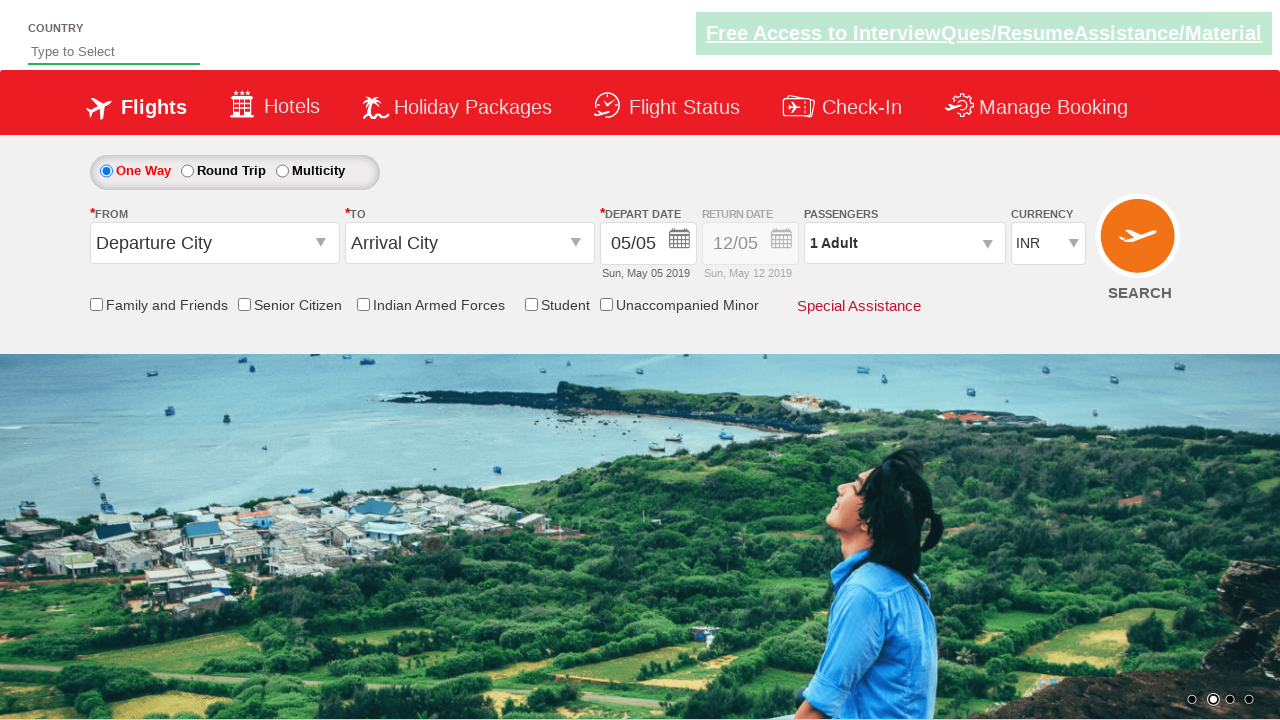

Checked initial state of friends and family checkbox
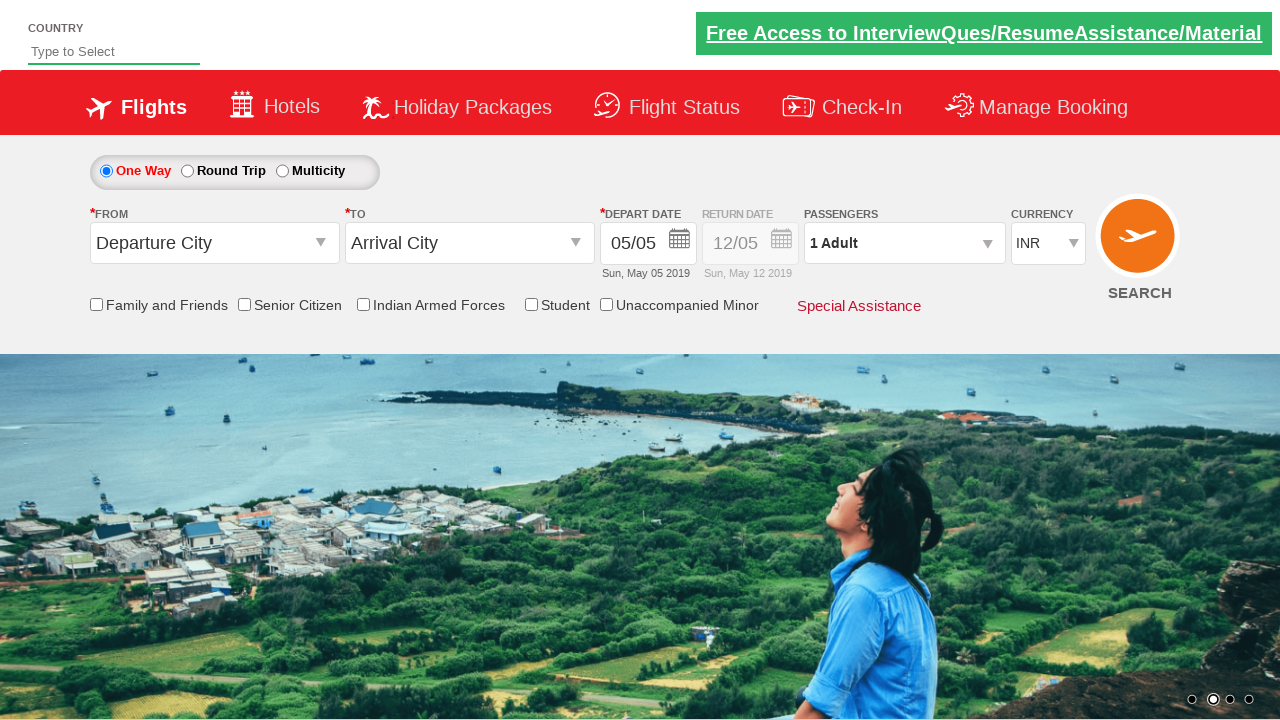

Clicked friends and family checkbox to select it at (96, 304) on #ctl00_mainContent_chk_friendsandfamily
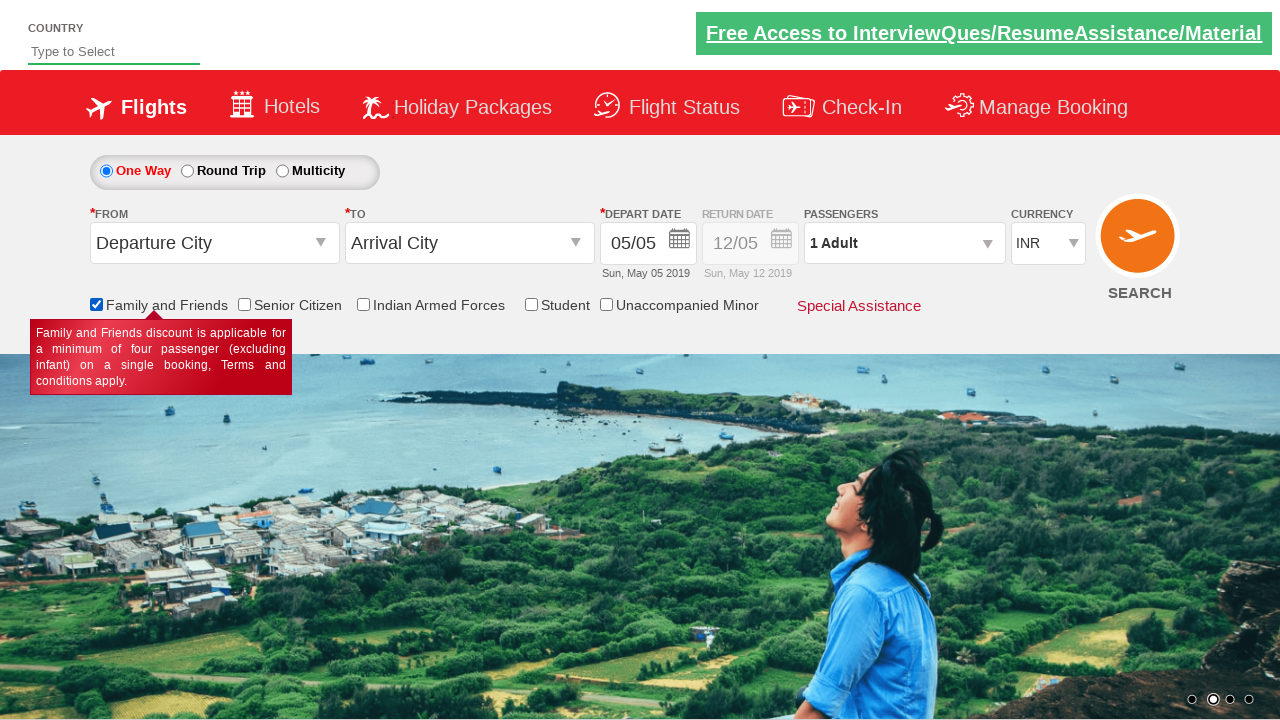

Verified checkbox is now selected after clicking
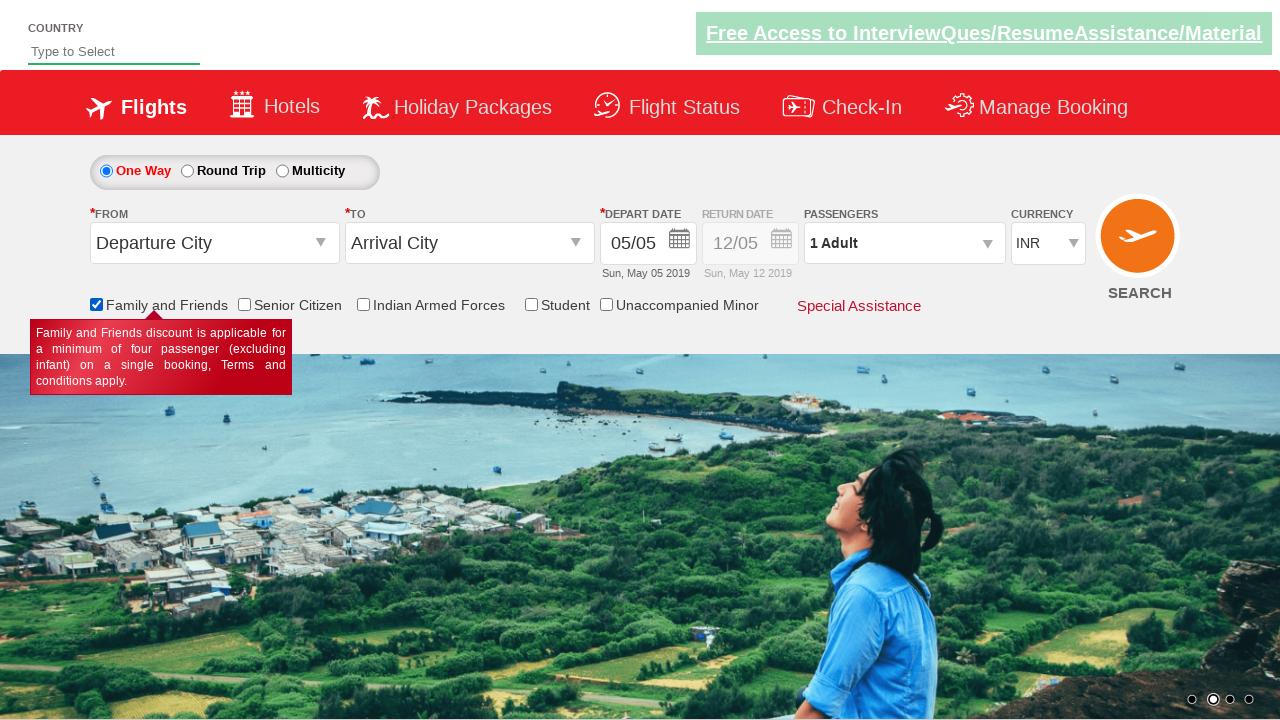

Counted total checkboxes on page: 6
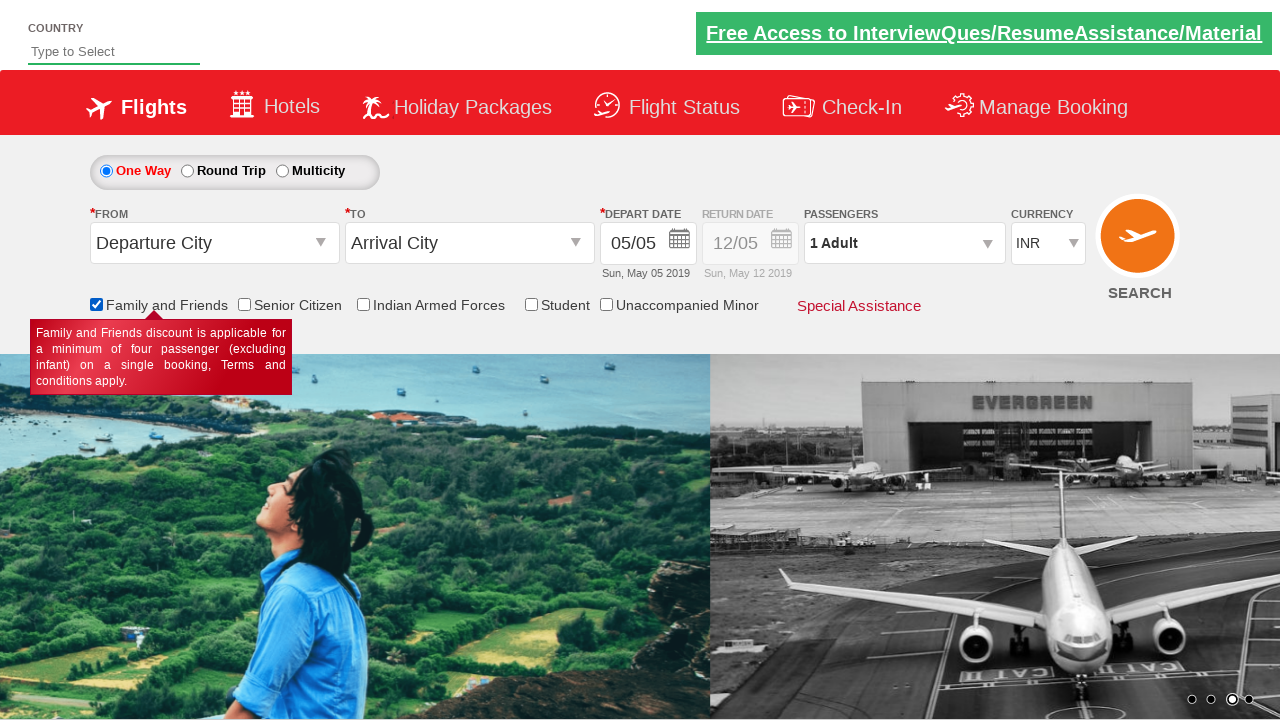

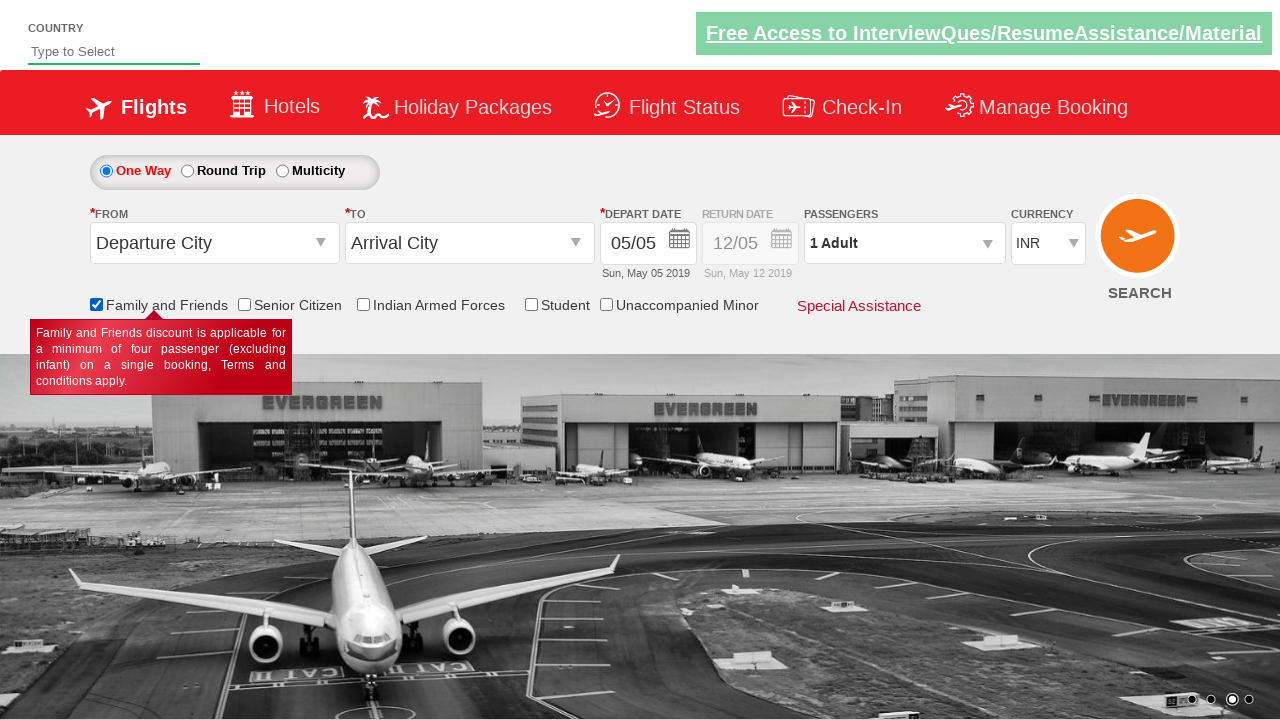